Tests a dropdown selection form by calculating the sum of two displayed numbers and selecting the correct answer from a dropdown menu

Starting URL: https://suninjuly.github.io/selects1.html

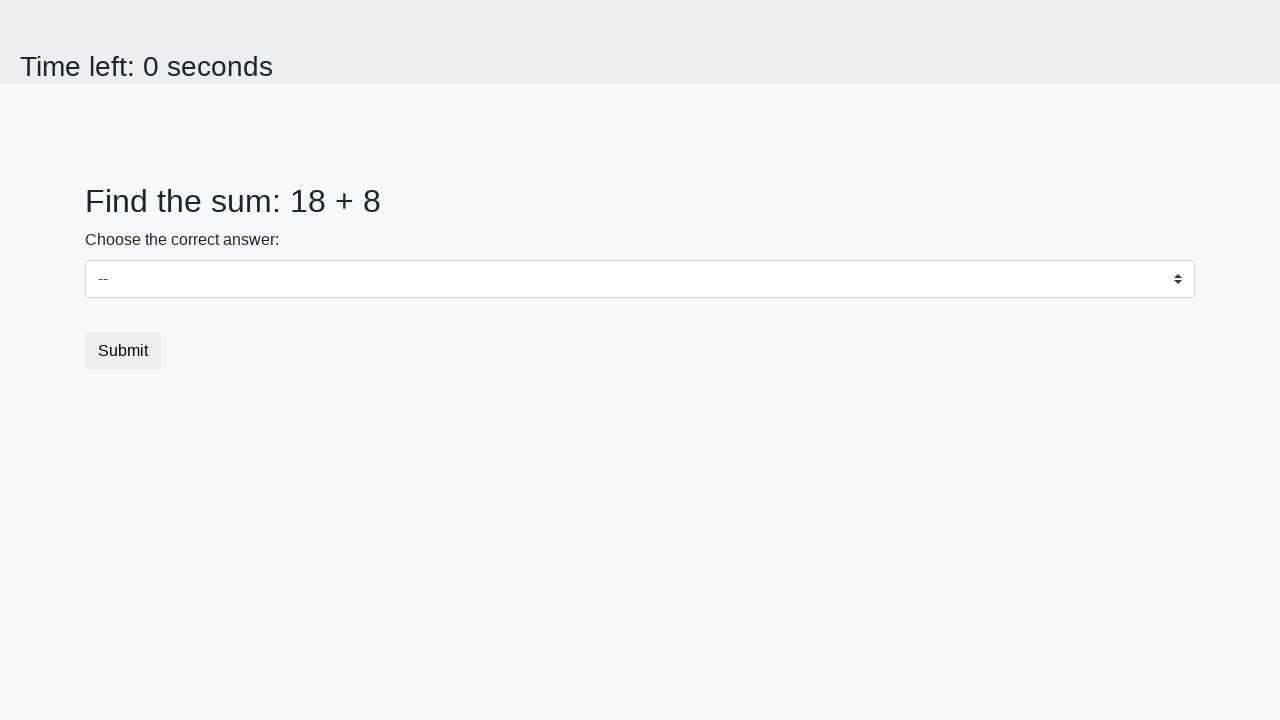

Retrieved first number from #num1 element
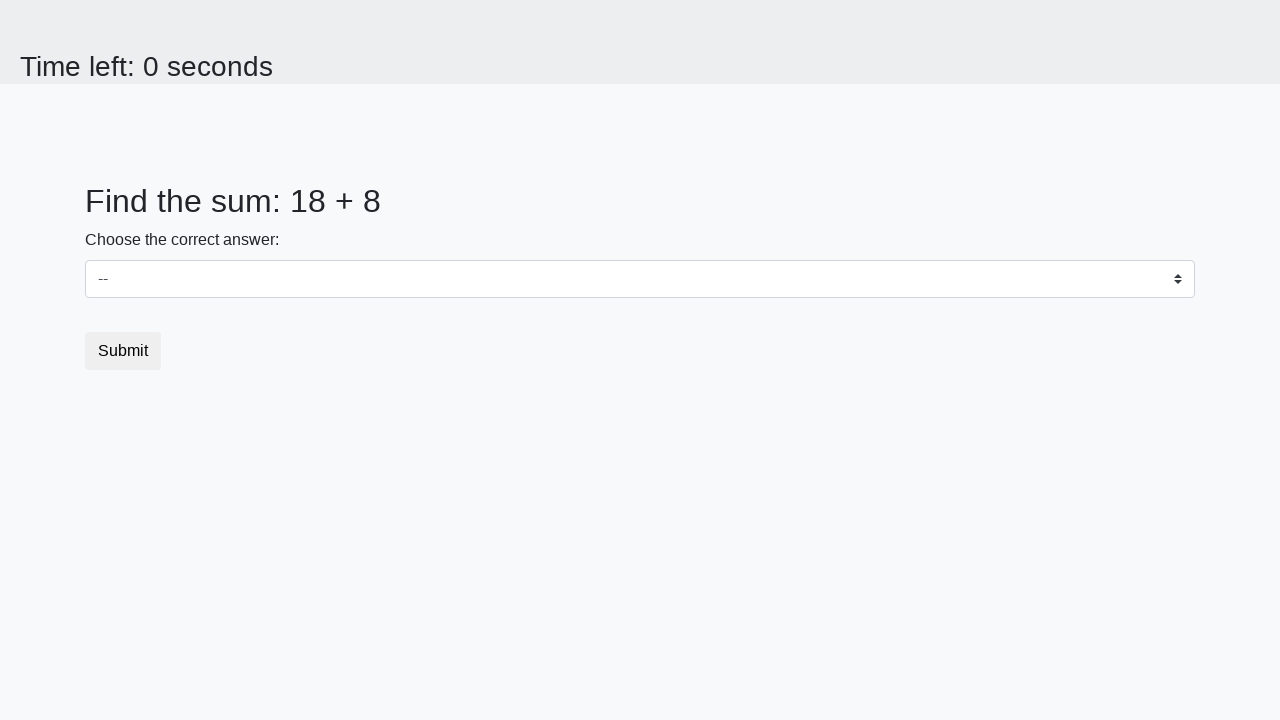

Retrieved second number from #num2 element
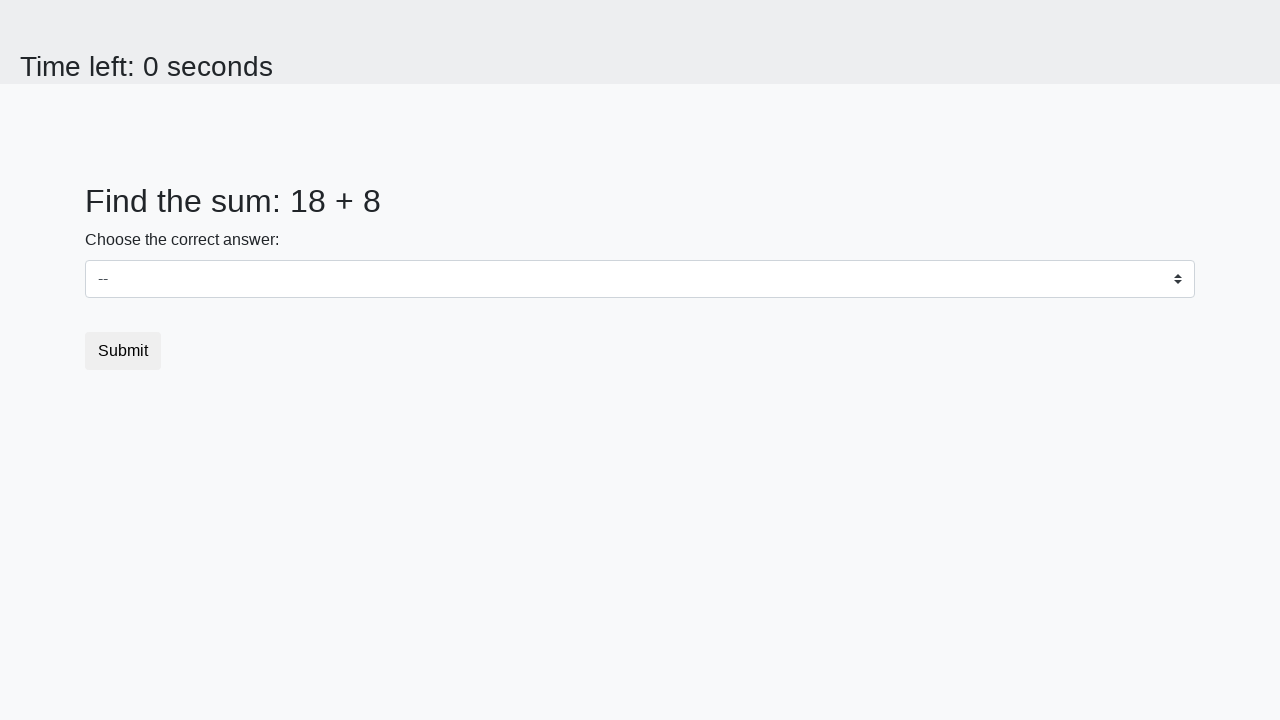

Calculated sum of 18 + 8 = 26
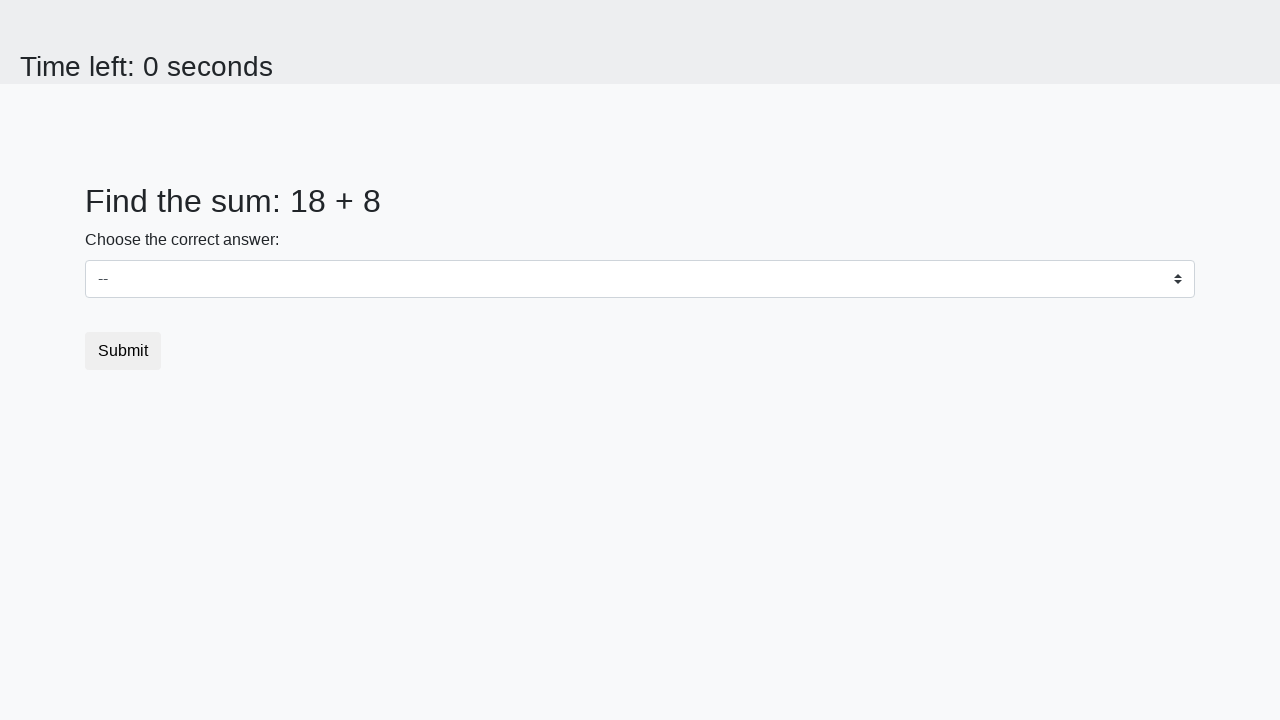

Selected '26' from dropdown menu on select
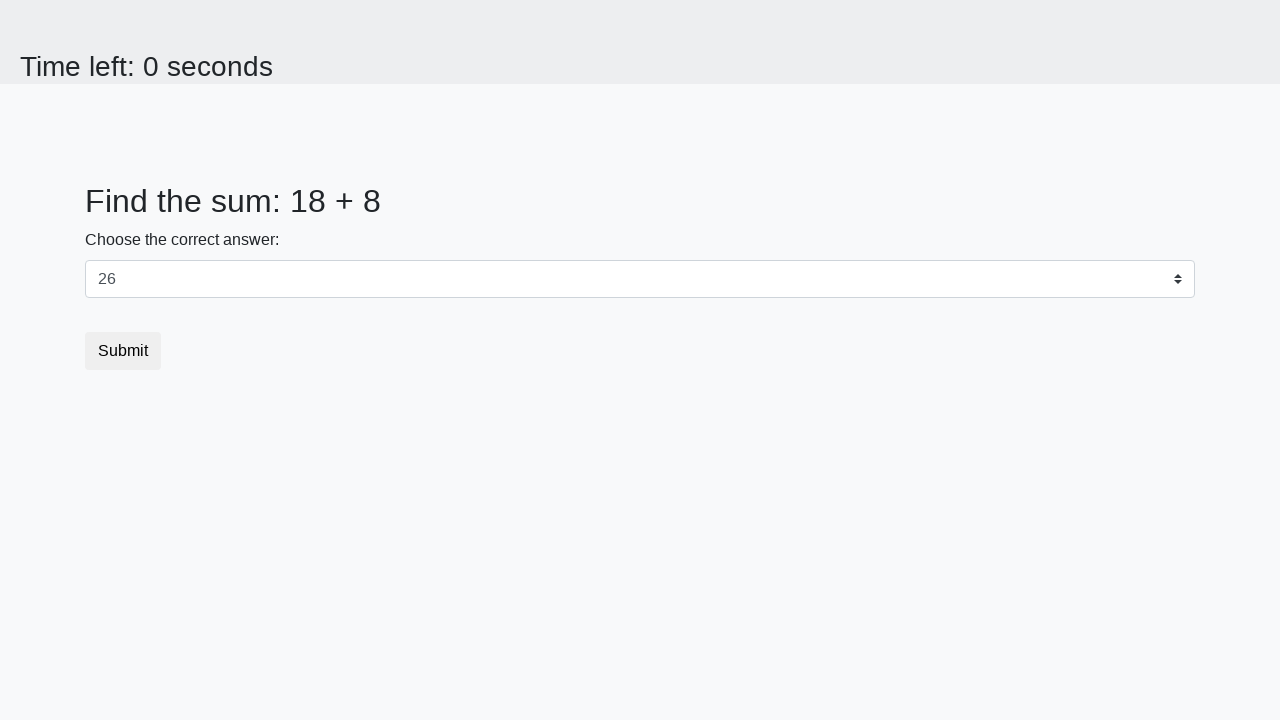

Clicked submit button to submit the form at (123, 351) on button
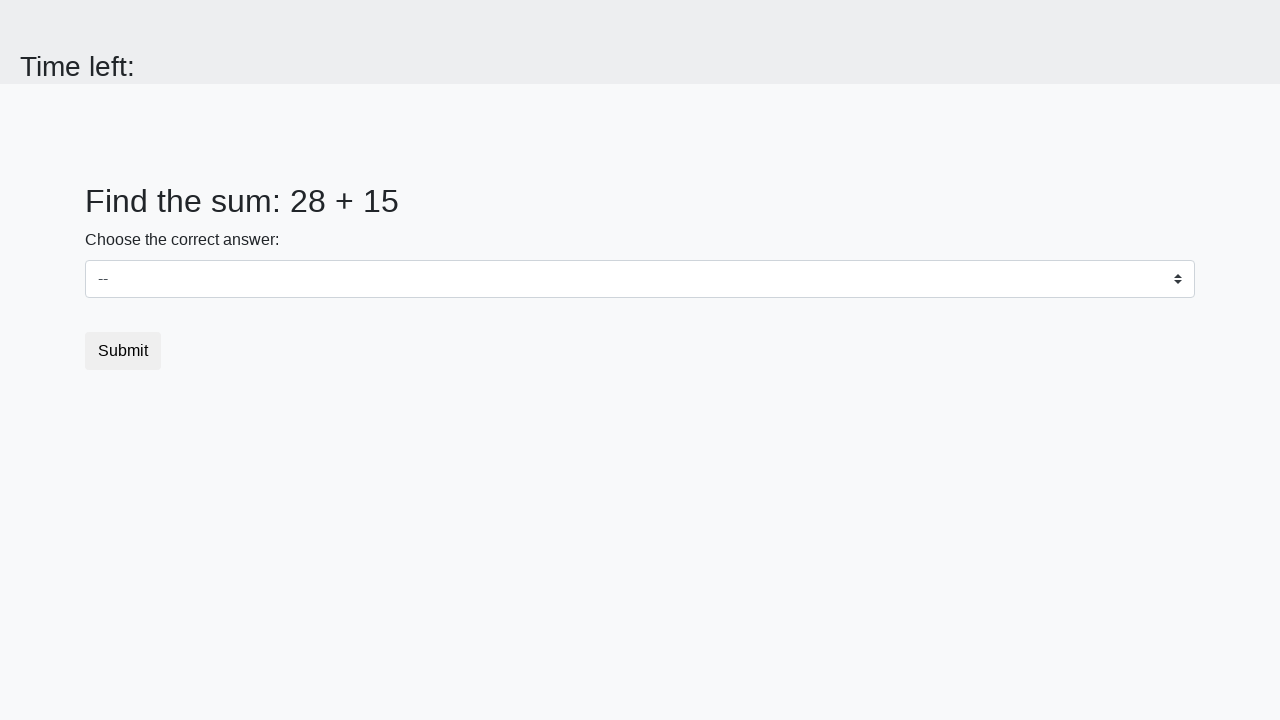

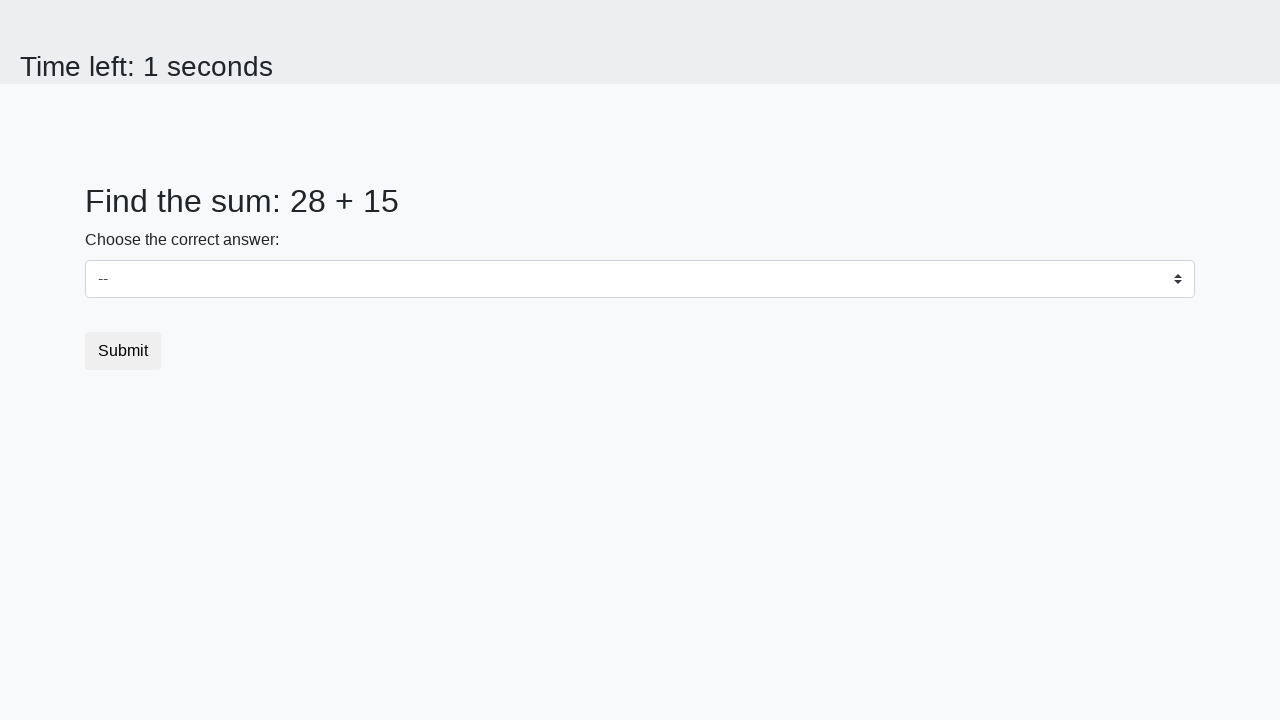